Tests the product review functionality by navigating to a book product, accessing the reviews tab, selecting a 5-star rating, and submitting a review with comment, name, and email.

Starting URL: https://practice.automationtesting.in/

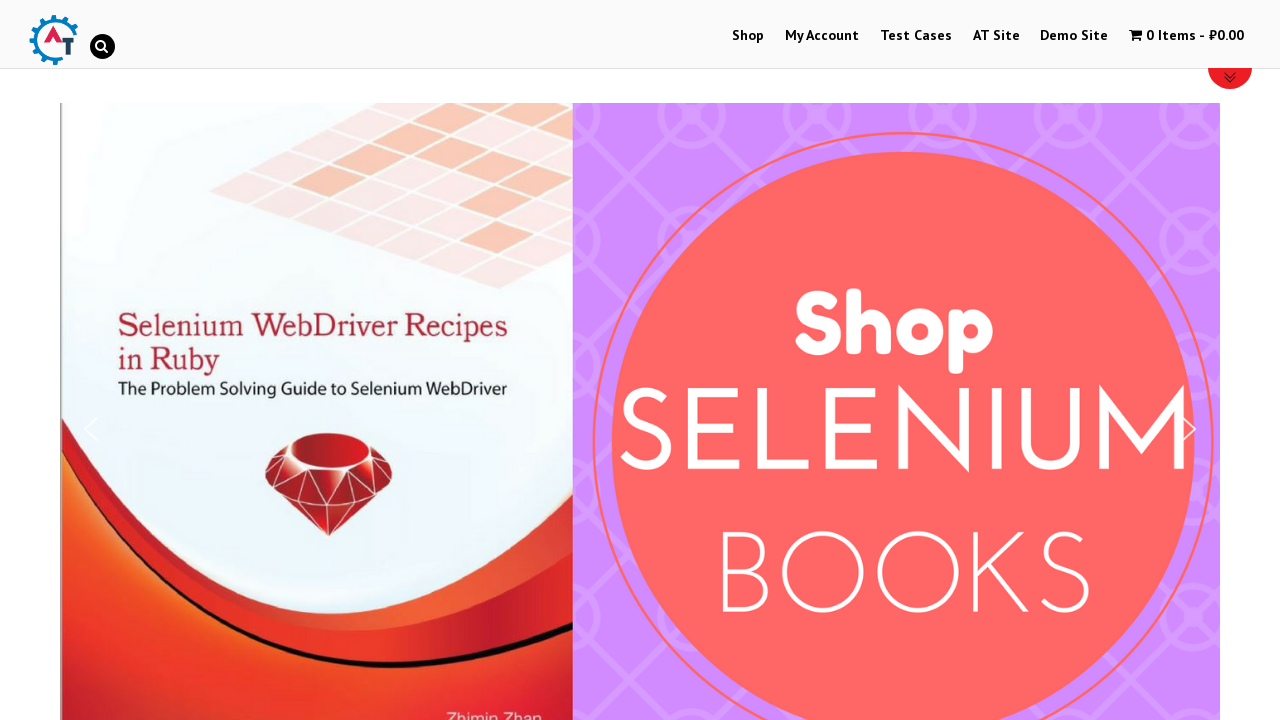

Scrolled down 600px to view products
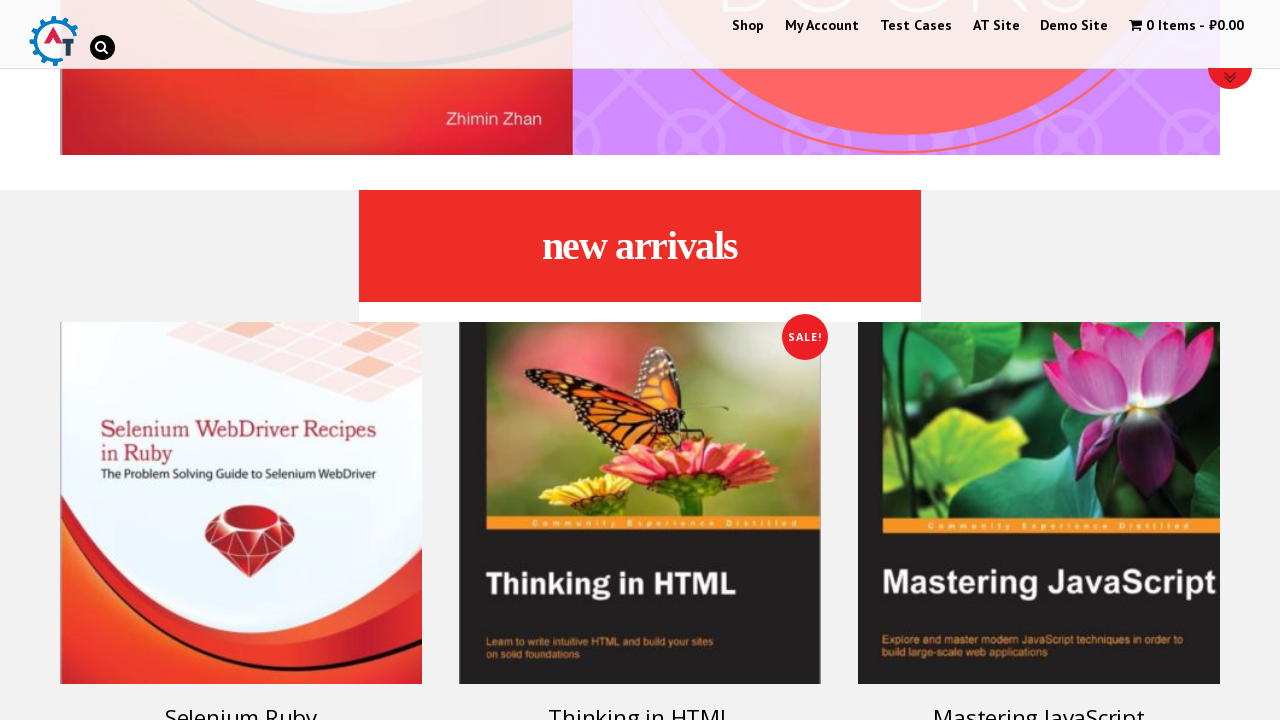

Clicked on first book product at (241, 702) on .col3-1.first h3
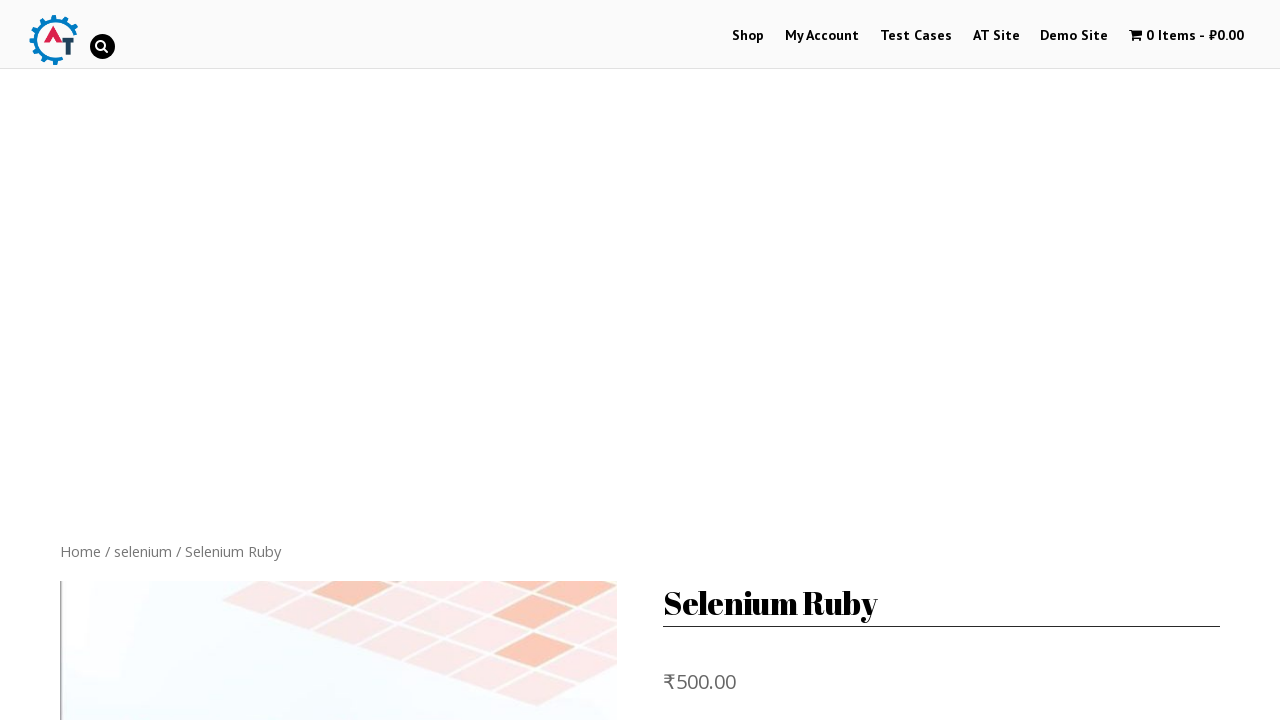

Clicked on Reviews tab at (309, 360) on .reviews_tab a
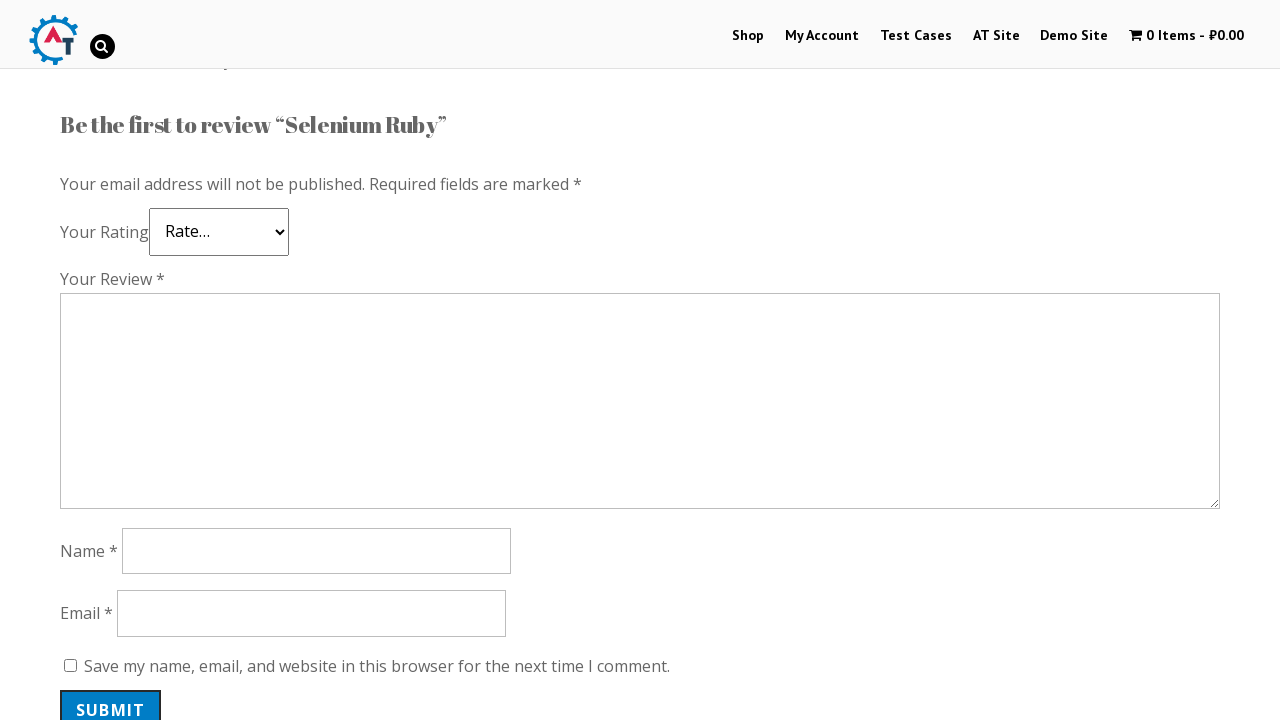

Selected 5-star rating at (132, 244) on .stars a:nth-child(5)
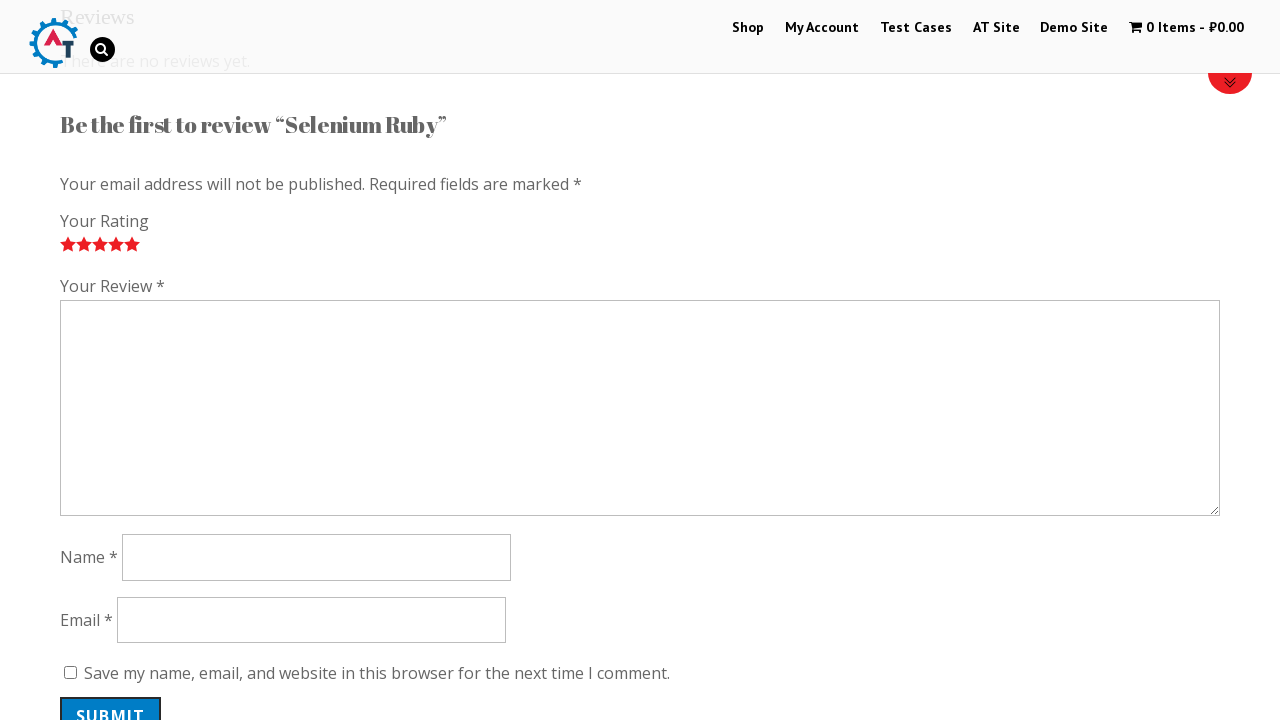

Filled in review comment: 'Nice book!' on #comment
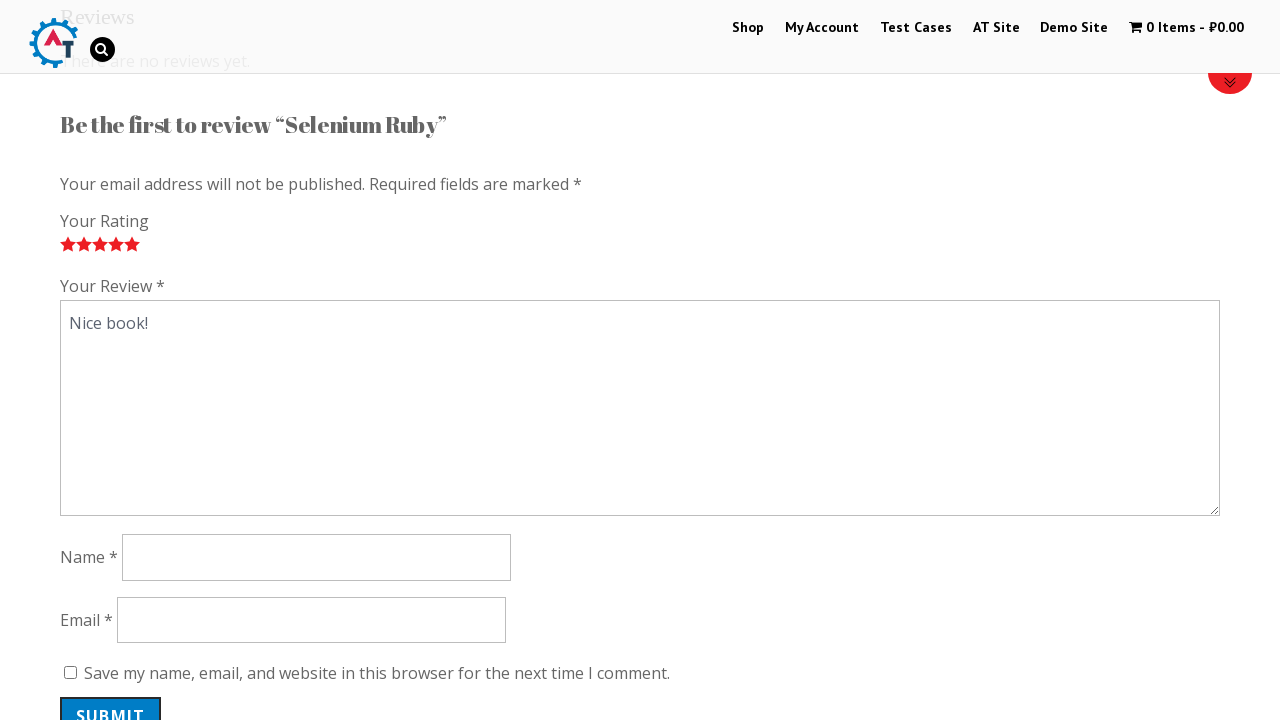

Filled in reviewer name: 'Denis' on #author
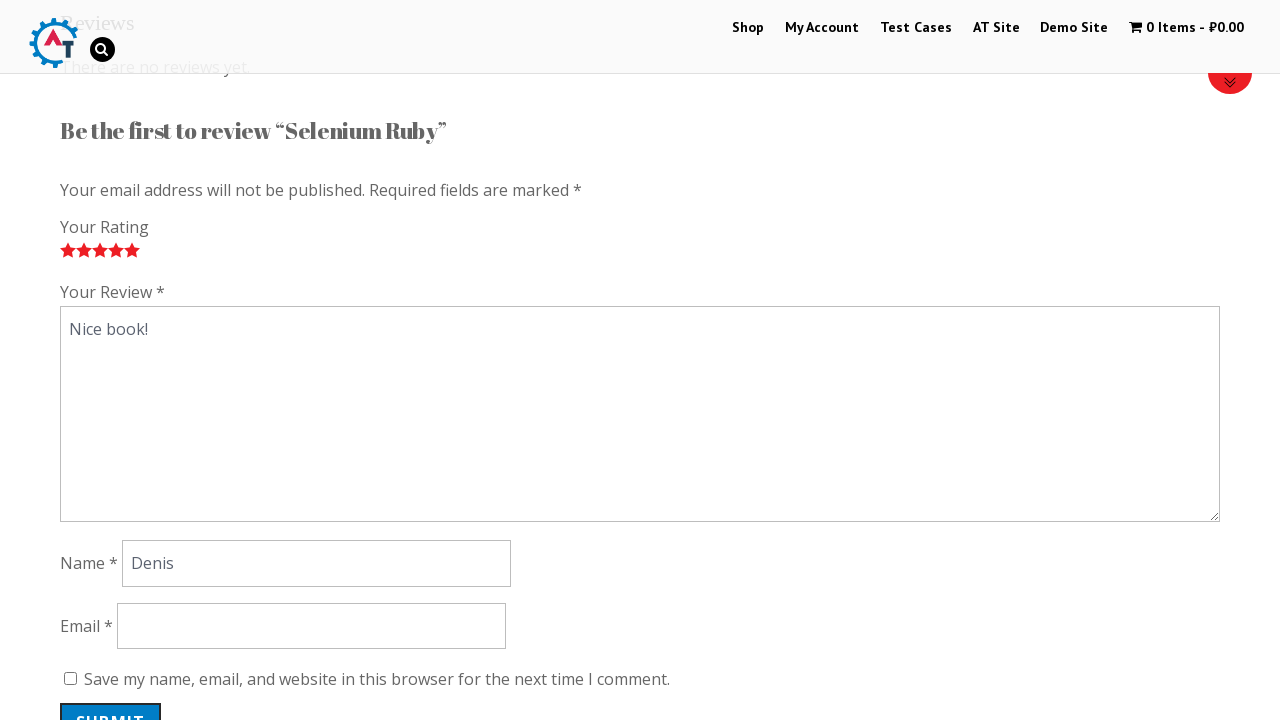

Filled in reviewer email: 'testuser@example.com' on #email
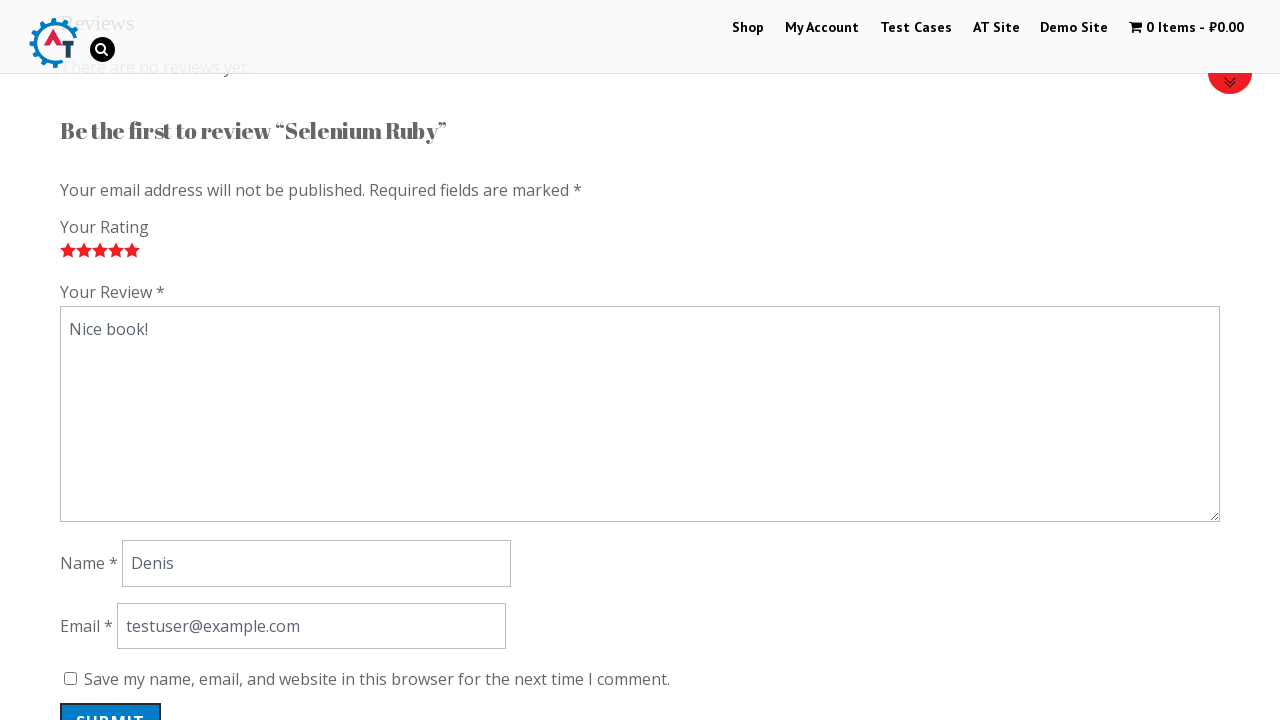

Clicked submit button to submit review at (111, 700) on input[name='submit']
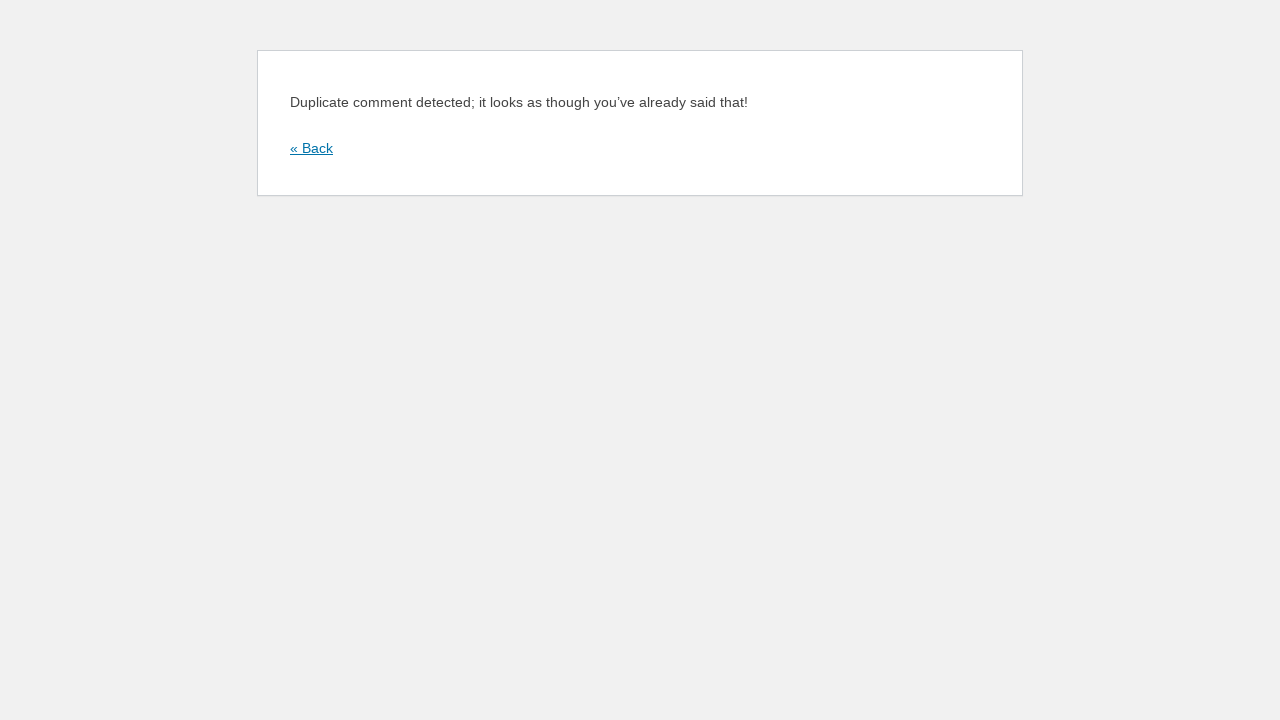

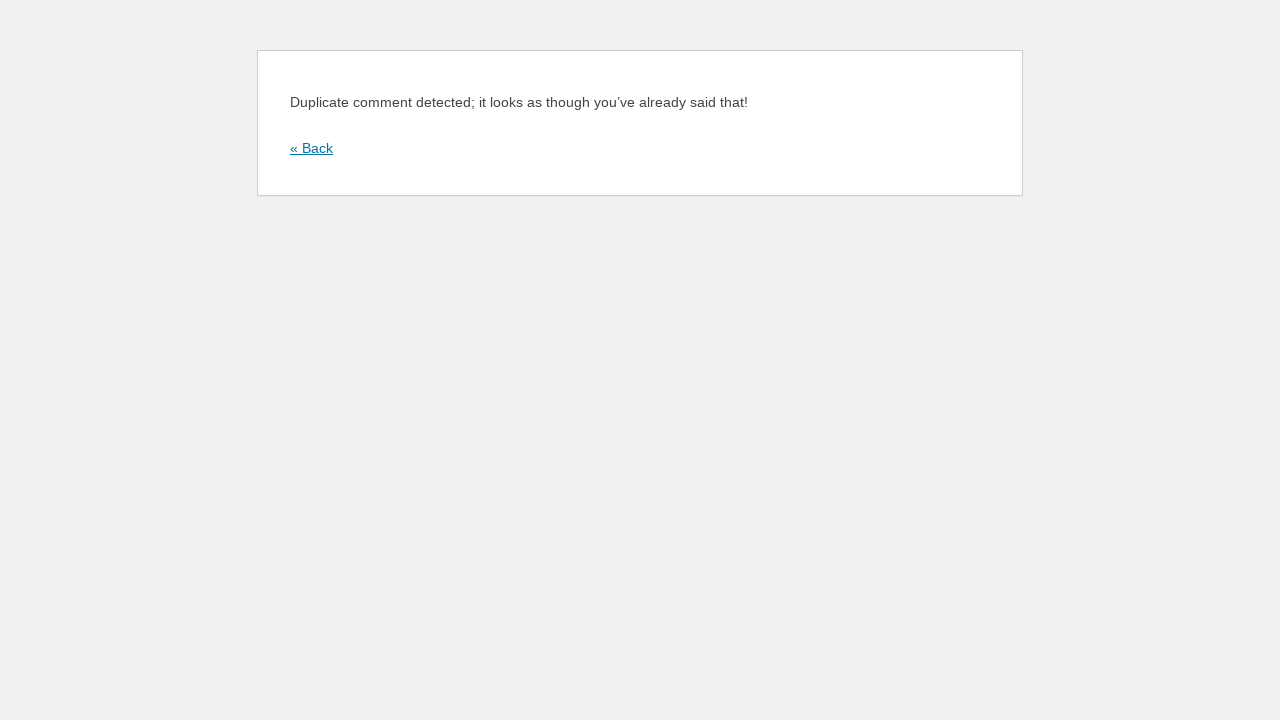